Tests text input functionality by clearing and filling a text field

Starting URL: https://demoqa.com/text-box

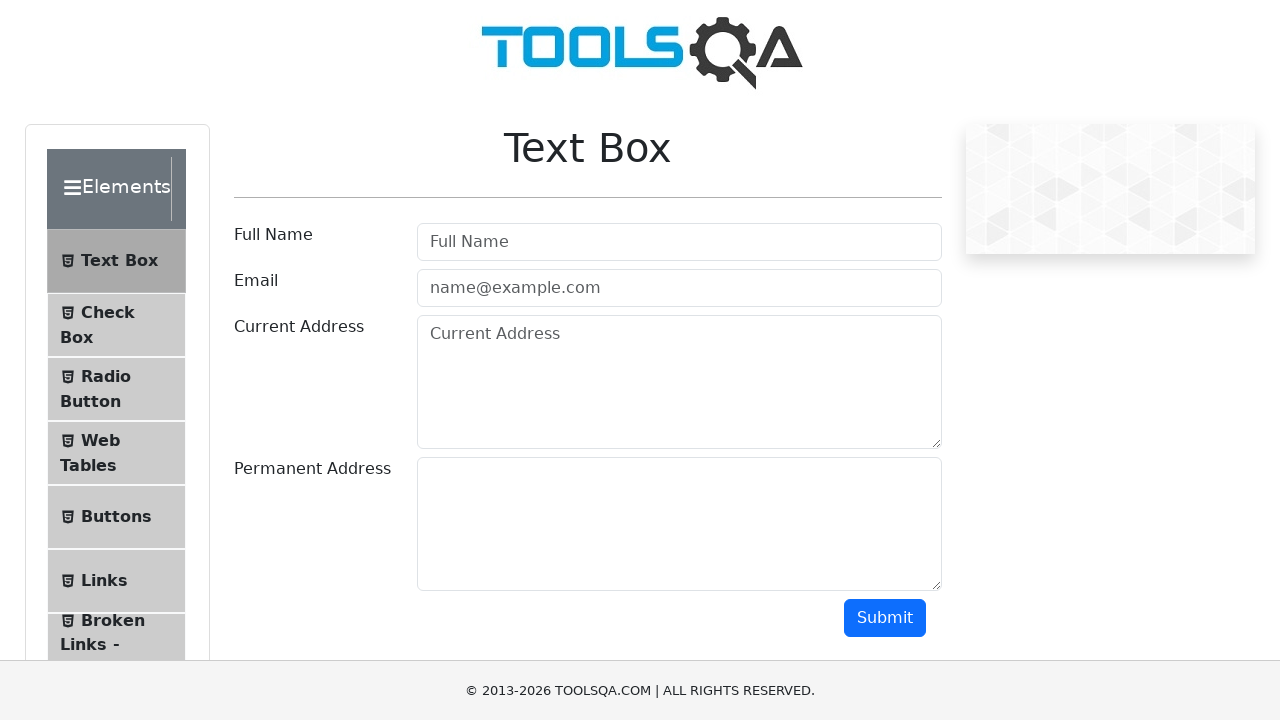

Located the username input field
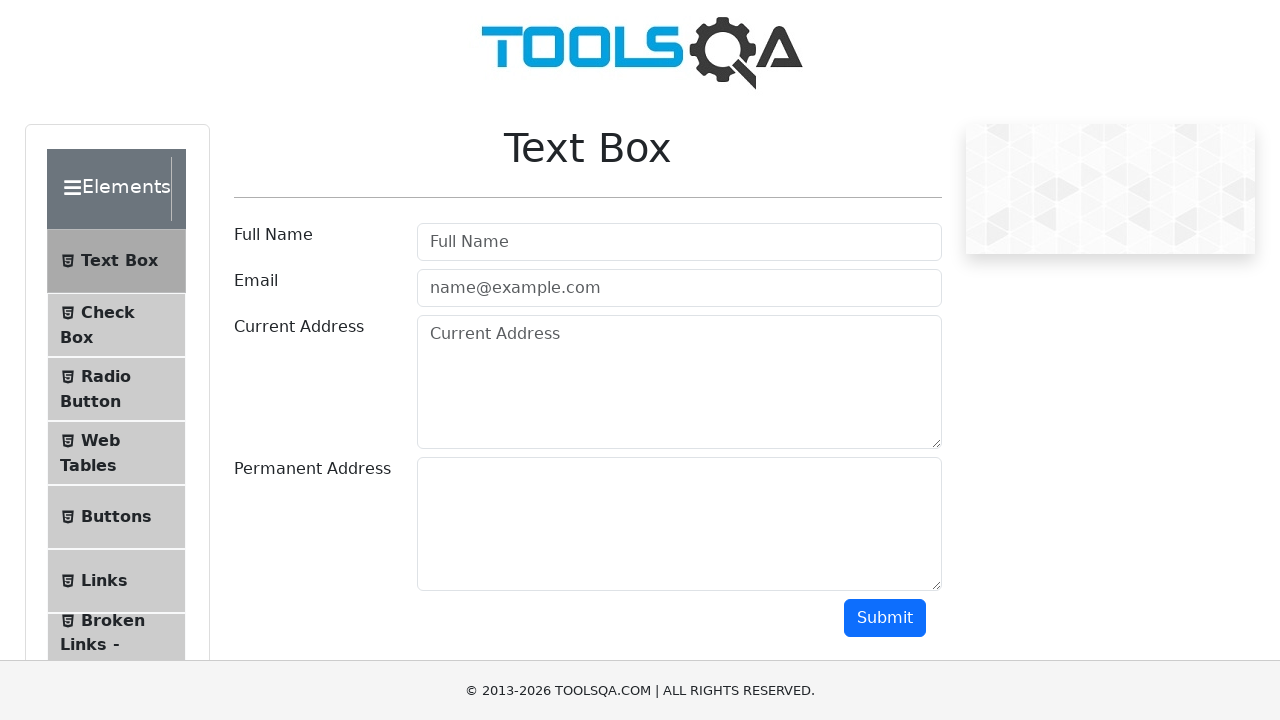

Cleared the username input field on #userName
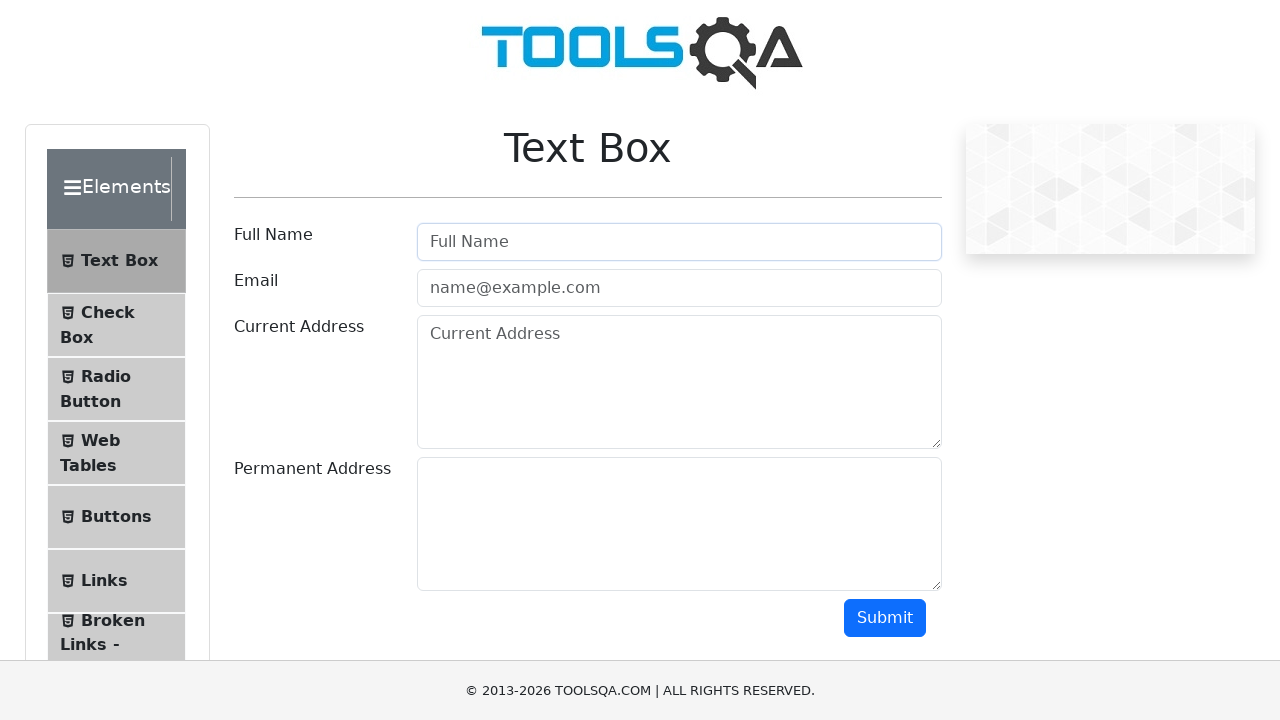

Filled username input field with 'Test with Inputs' on #userName
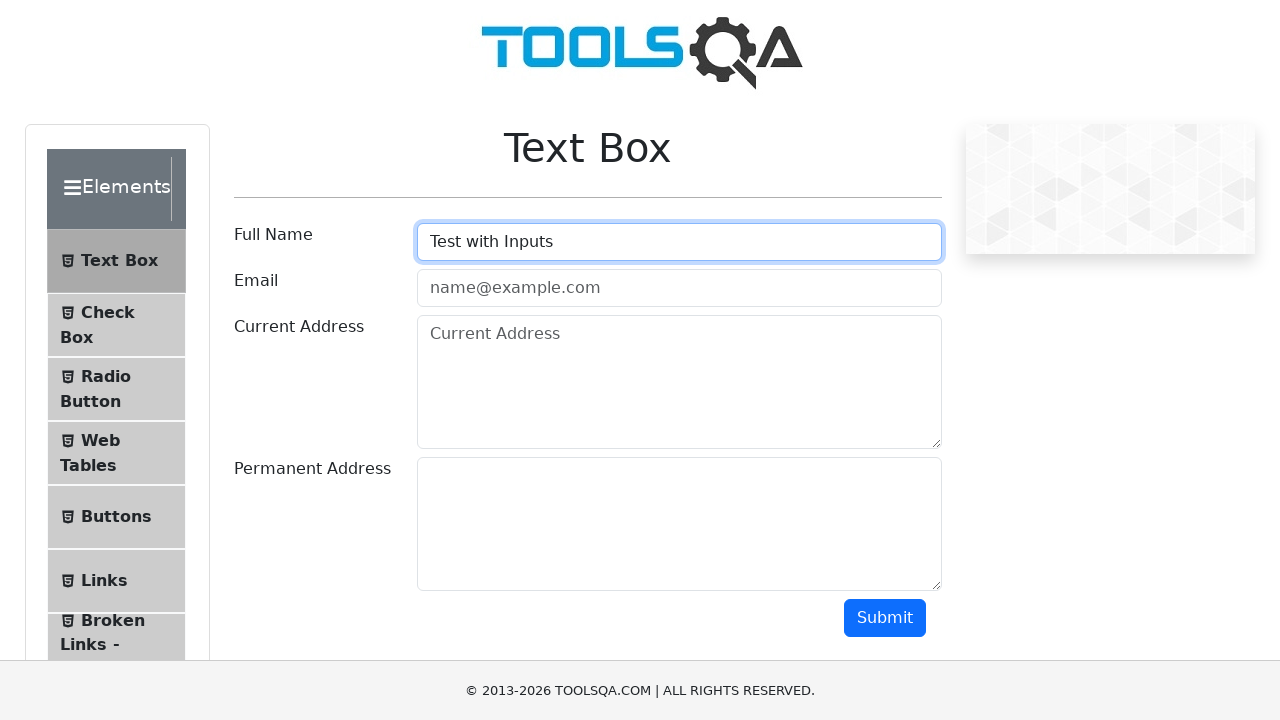

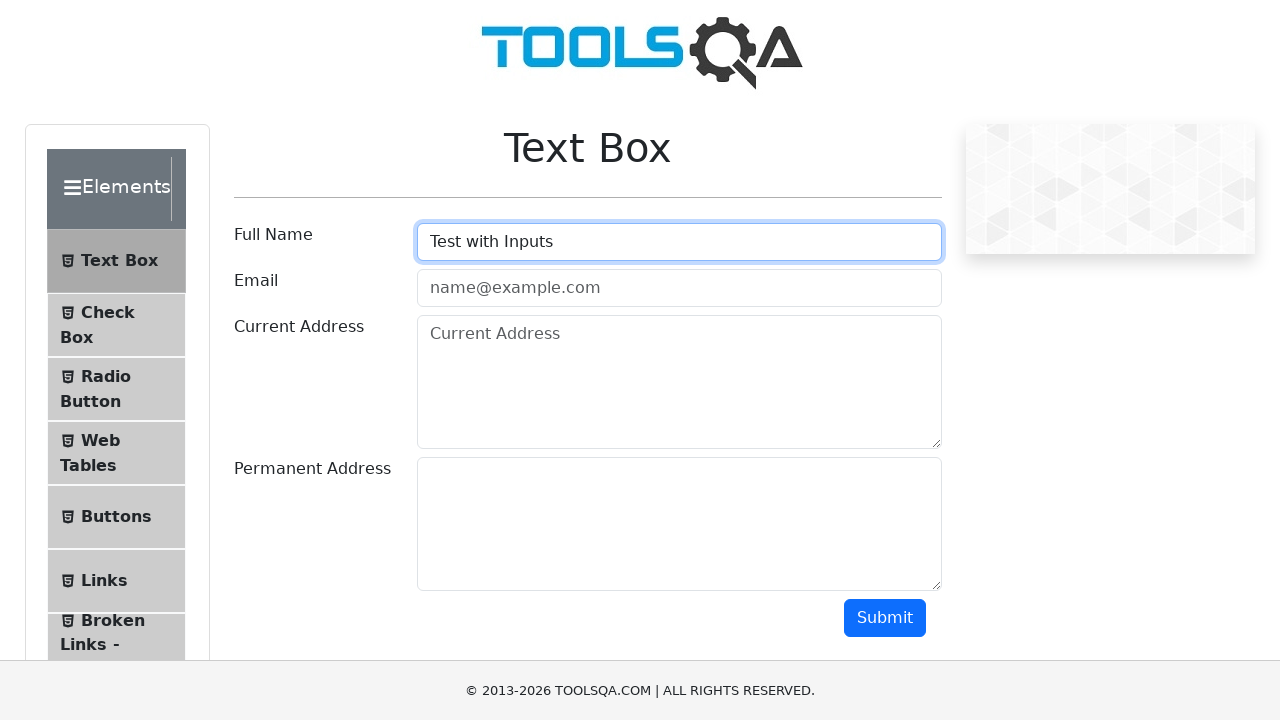